Performs a right-click (context click) action on a link element on the Omayo blog test page

Starting URL: http://omayo.blogspot.com/

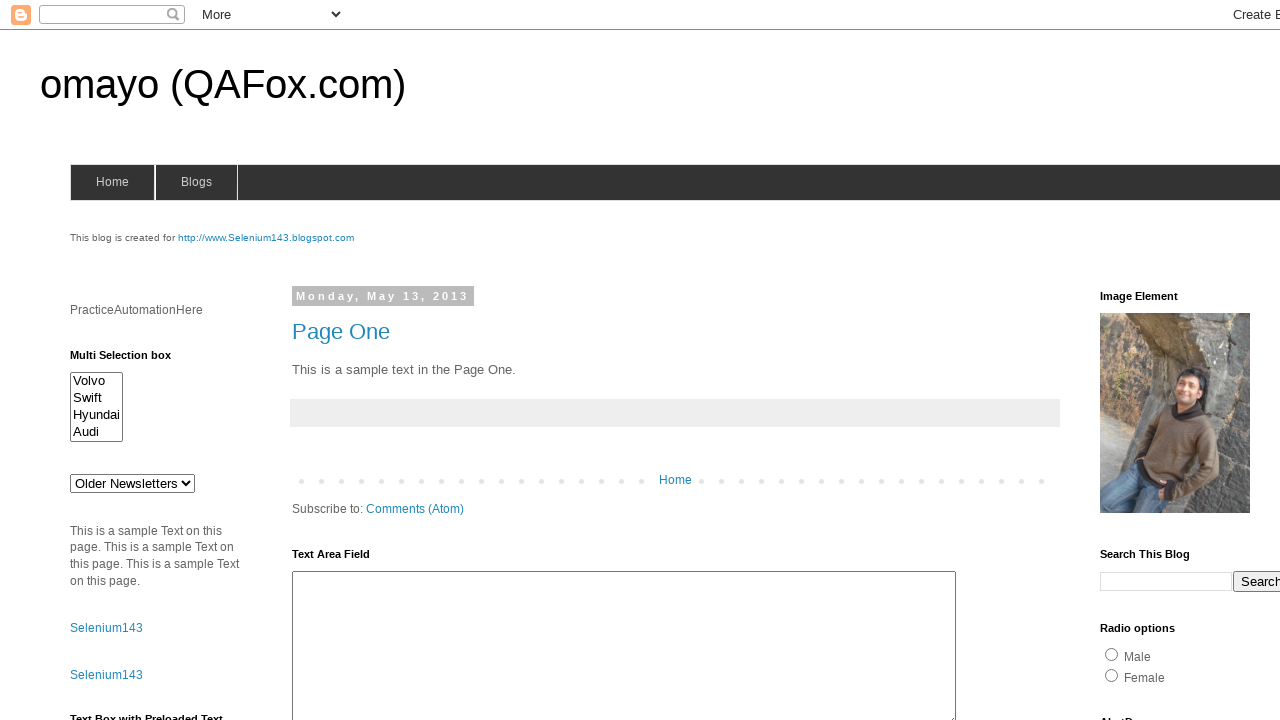

Navigated to Omayo blog test page
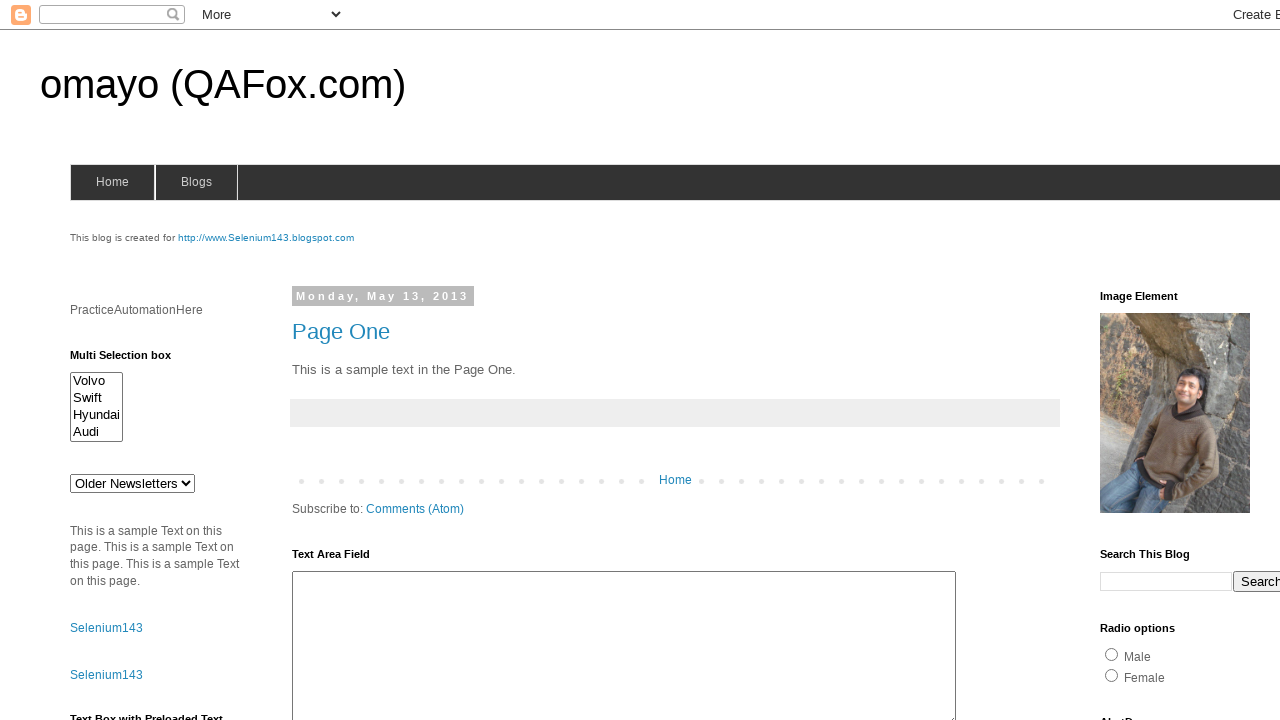

Located link element with ID 'link1'
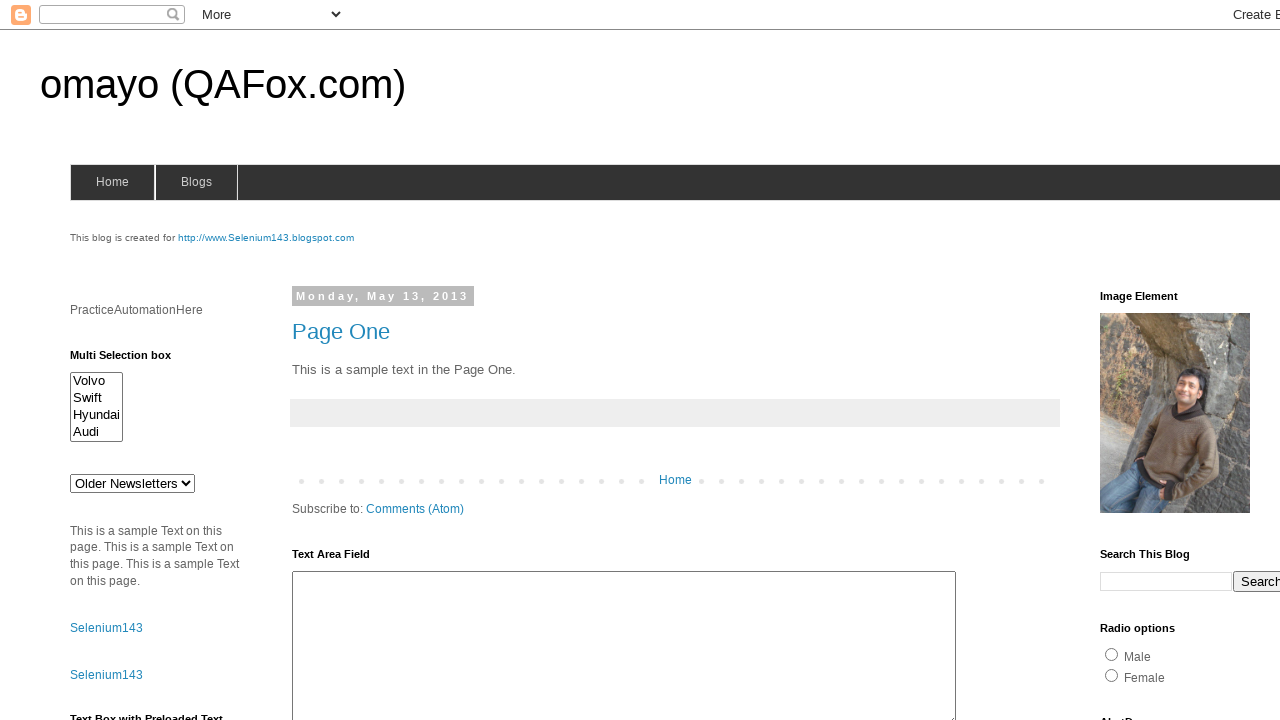

Performed right-click (context click) on link element at (106, 628) on #link1
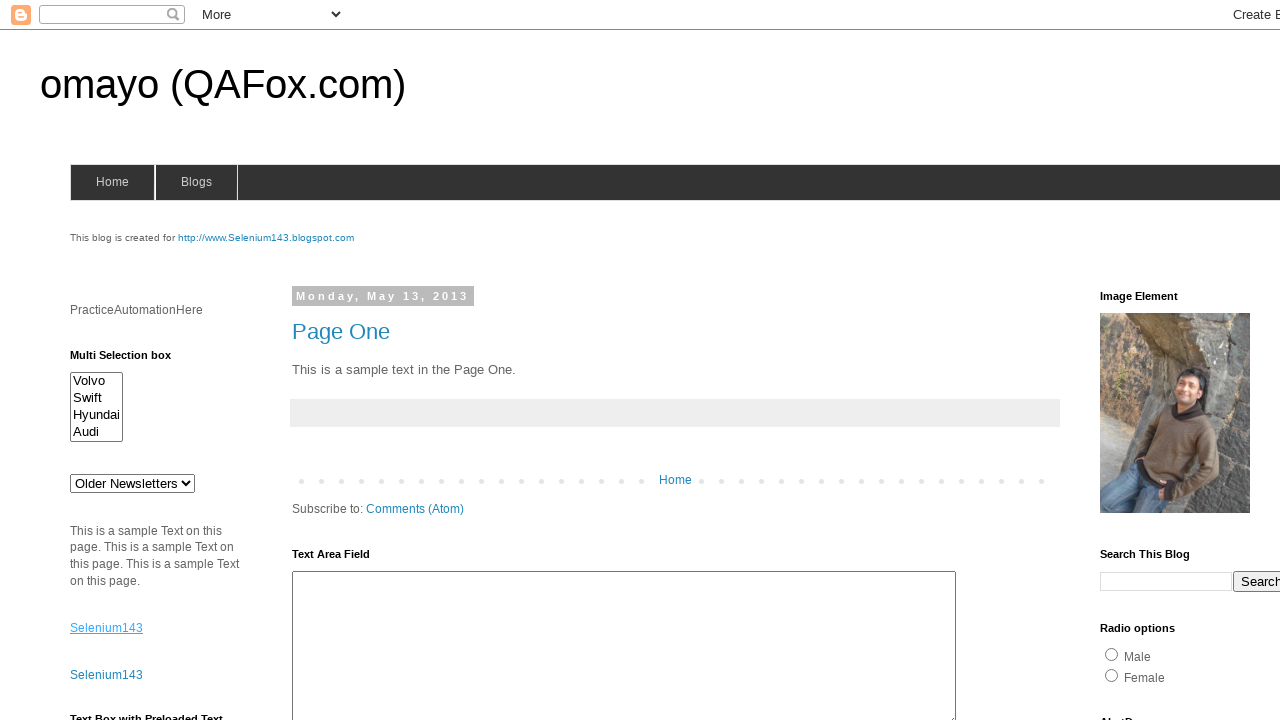

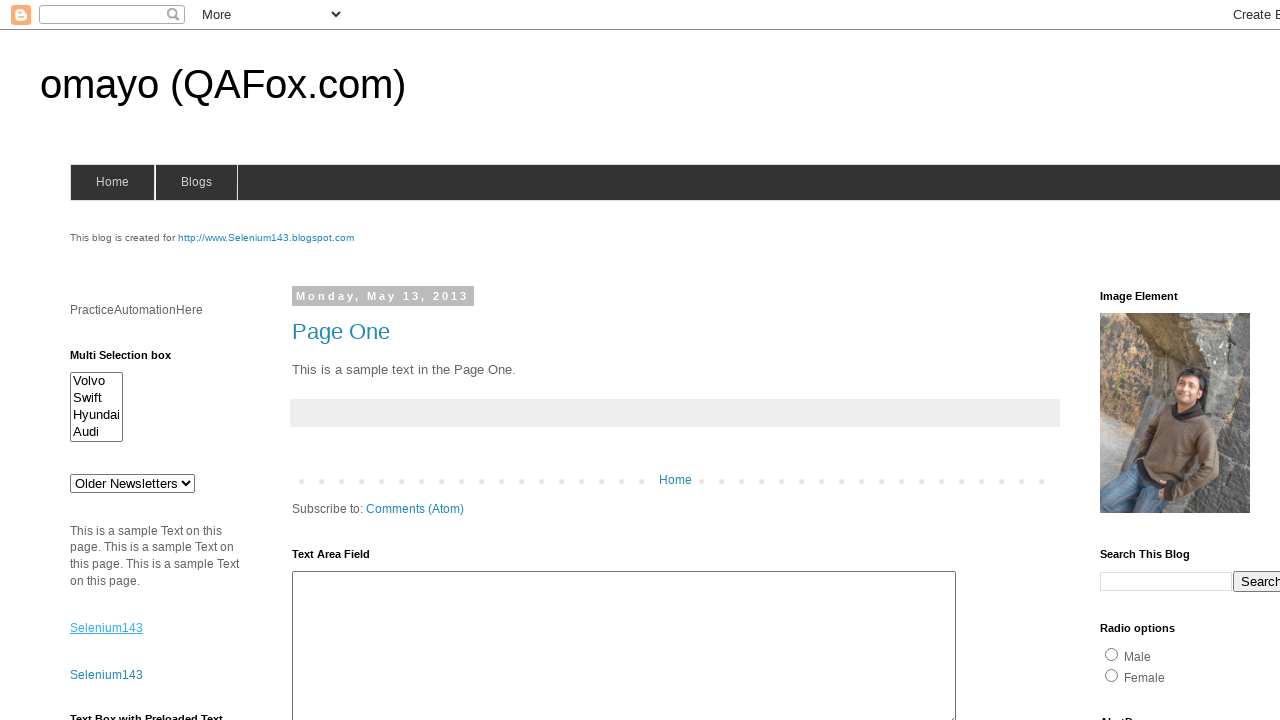